Tests page title verification by navigating to the OrangeHRM demo site and checking the page title.

Starting URL: https://opensource-demo.orangehrmlive.com

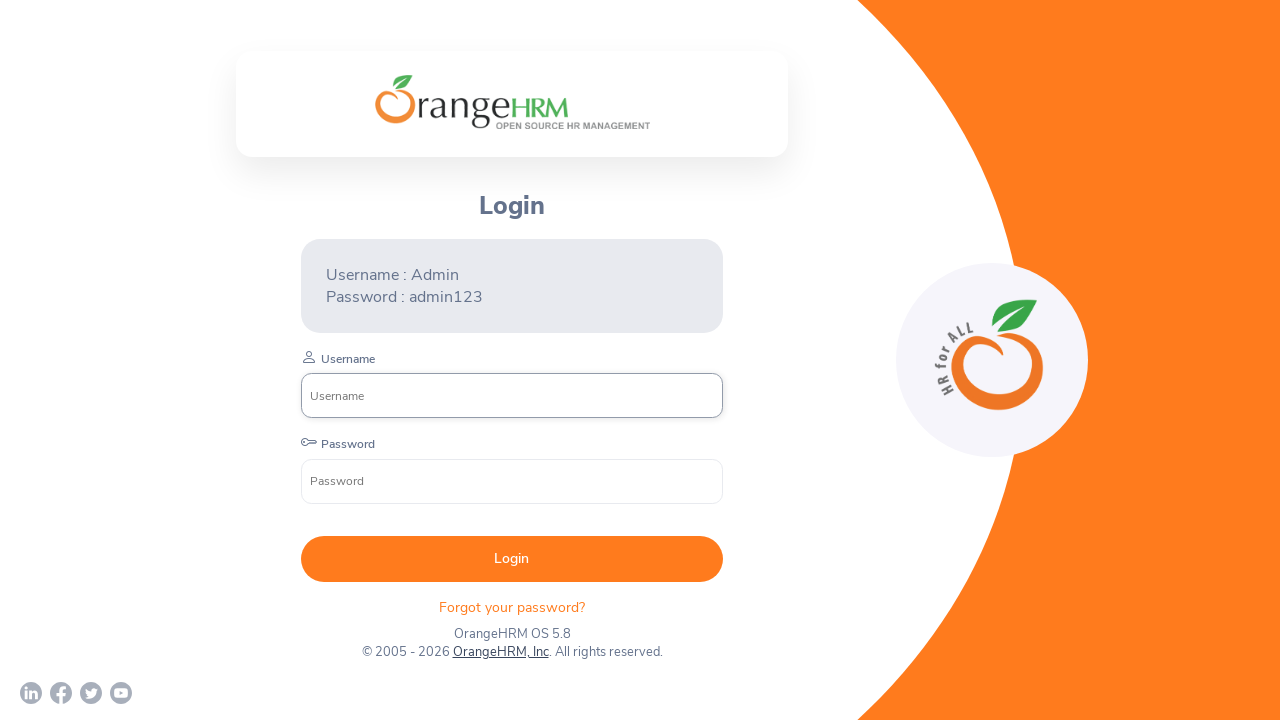

Page loaded and network became idle
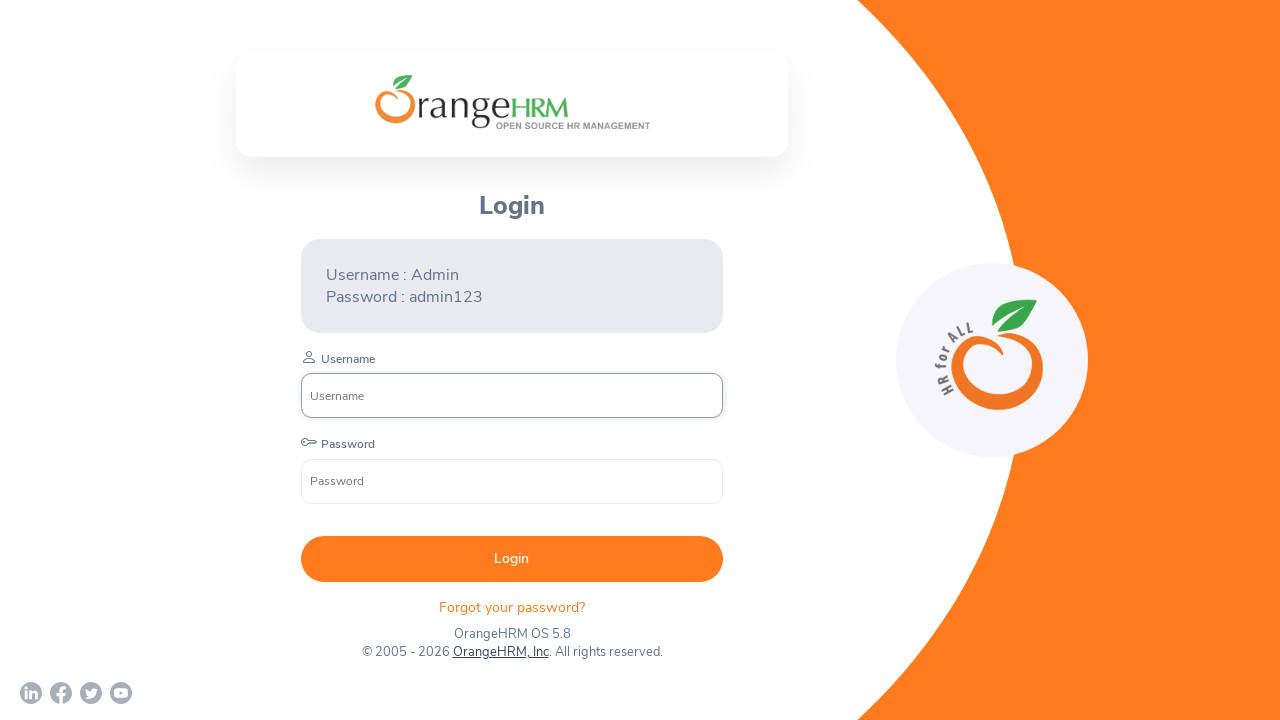

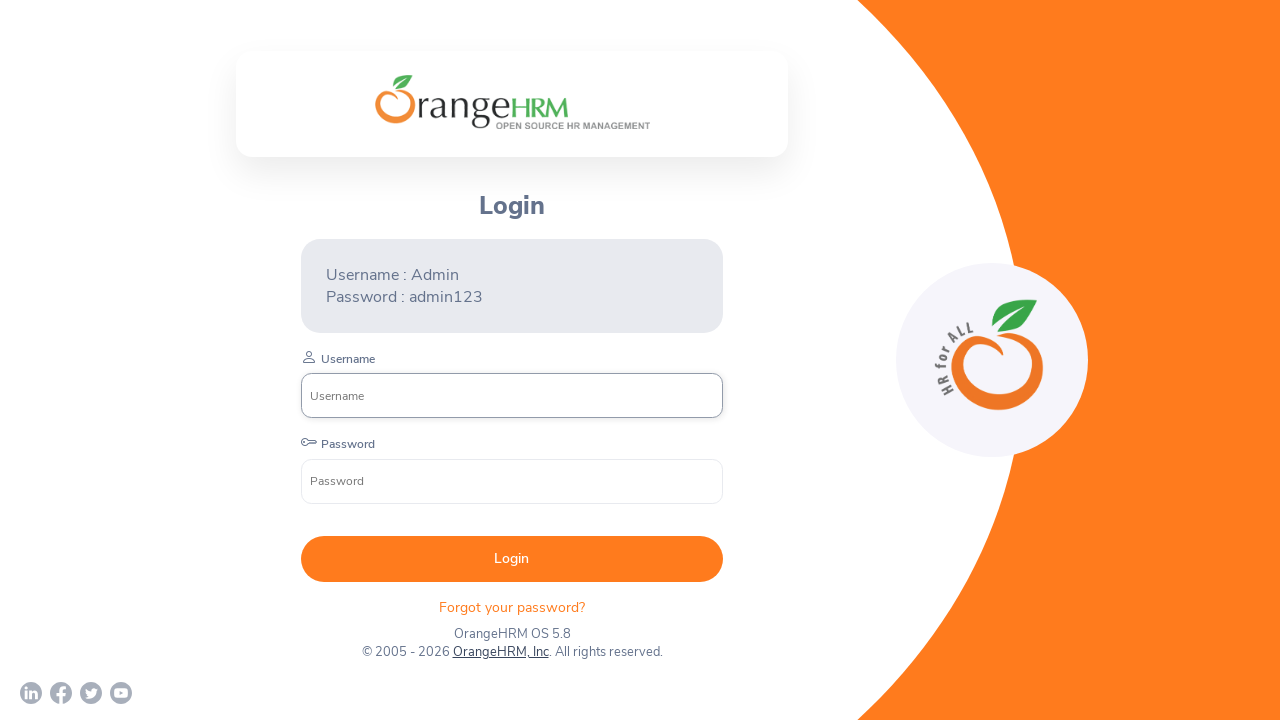